Tests form submission by filling username field and submitting the form, then verifies the thank you message appears

Starting URL: https://eviltester.github.io/synchole/form.html

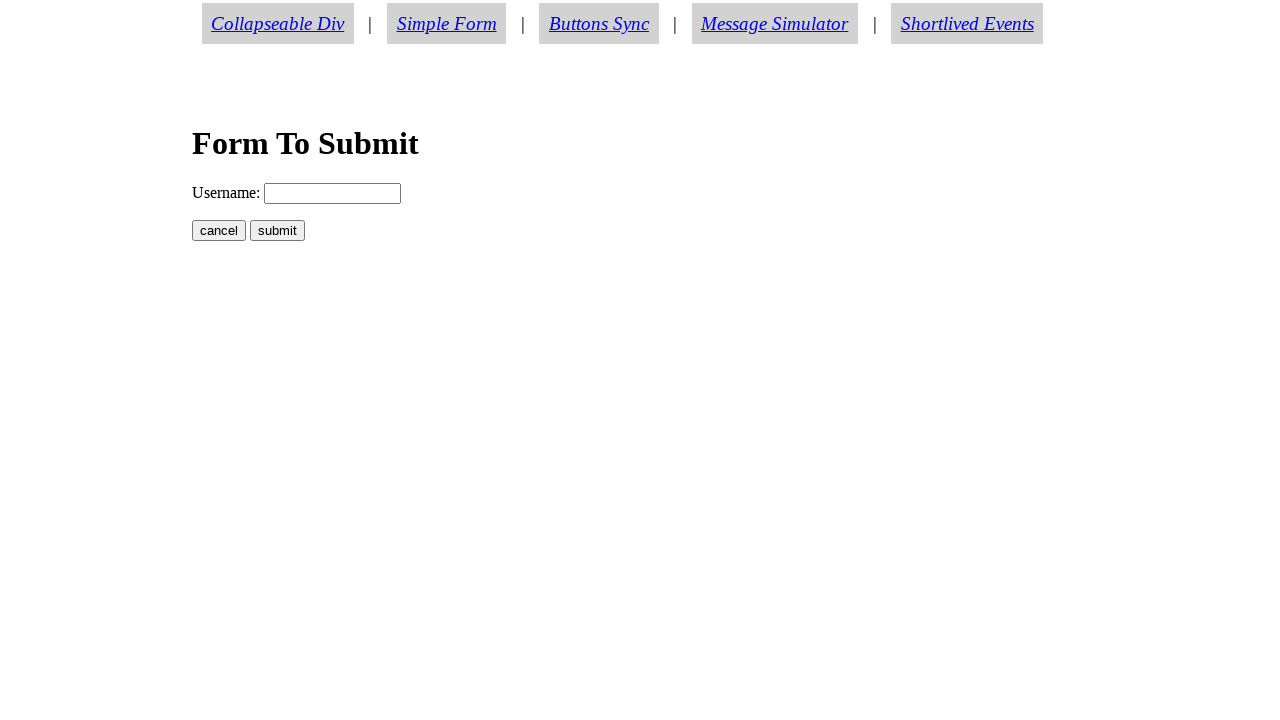

Filled username field with 'bob' on input[name='username']
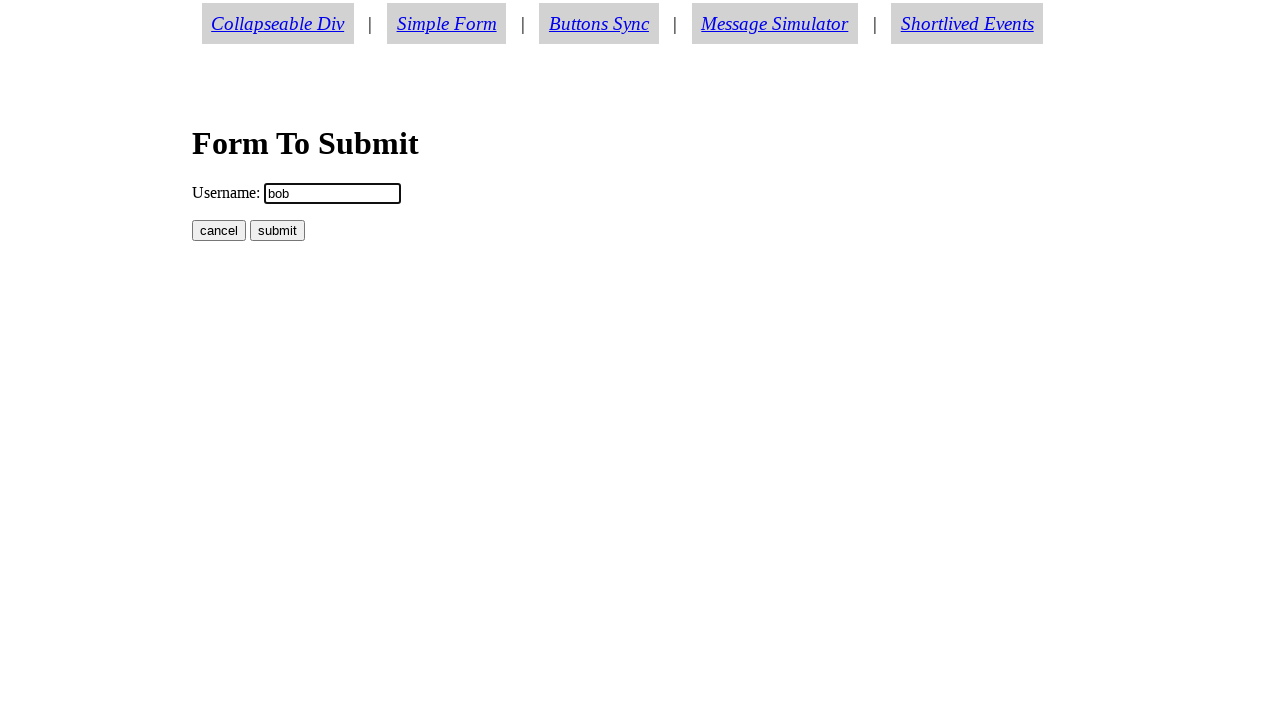

Pressed Enter to submit the form on input[name='username']
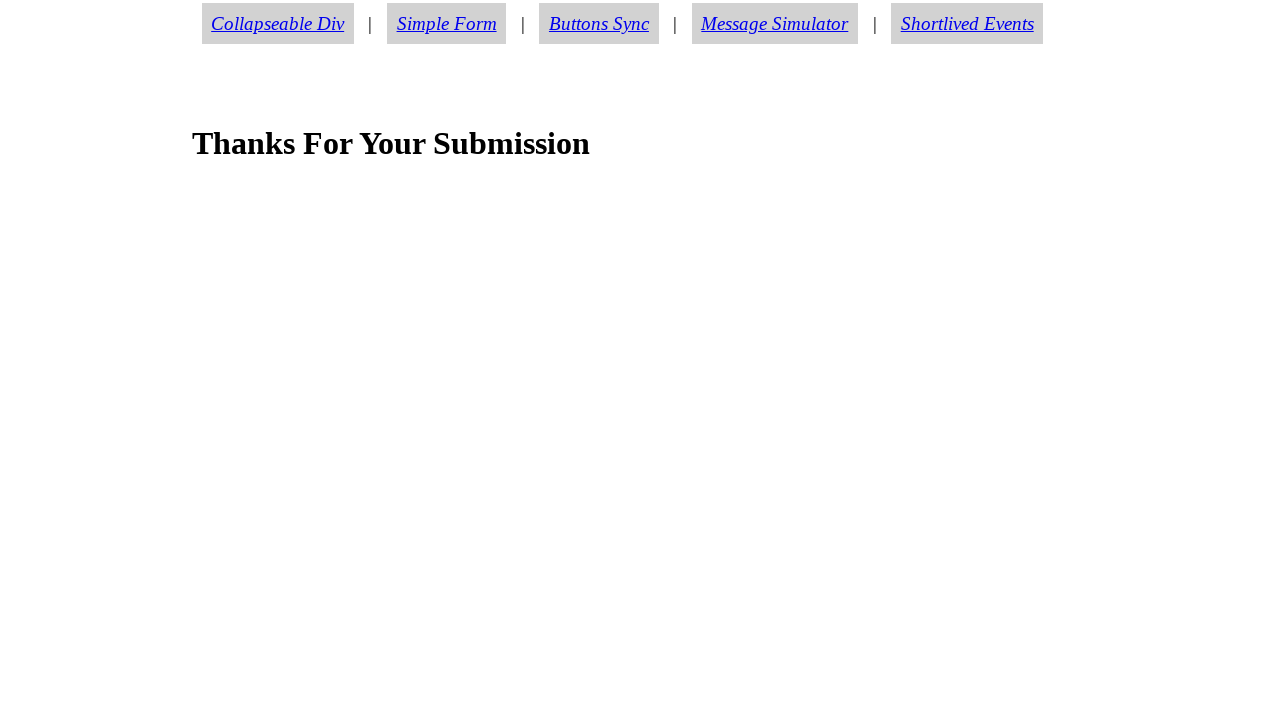

Thank you message element appeared
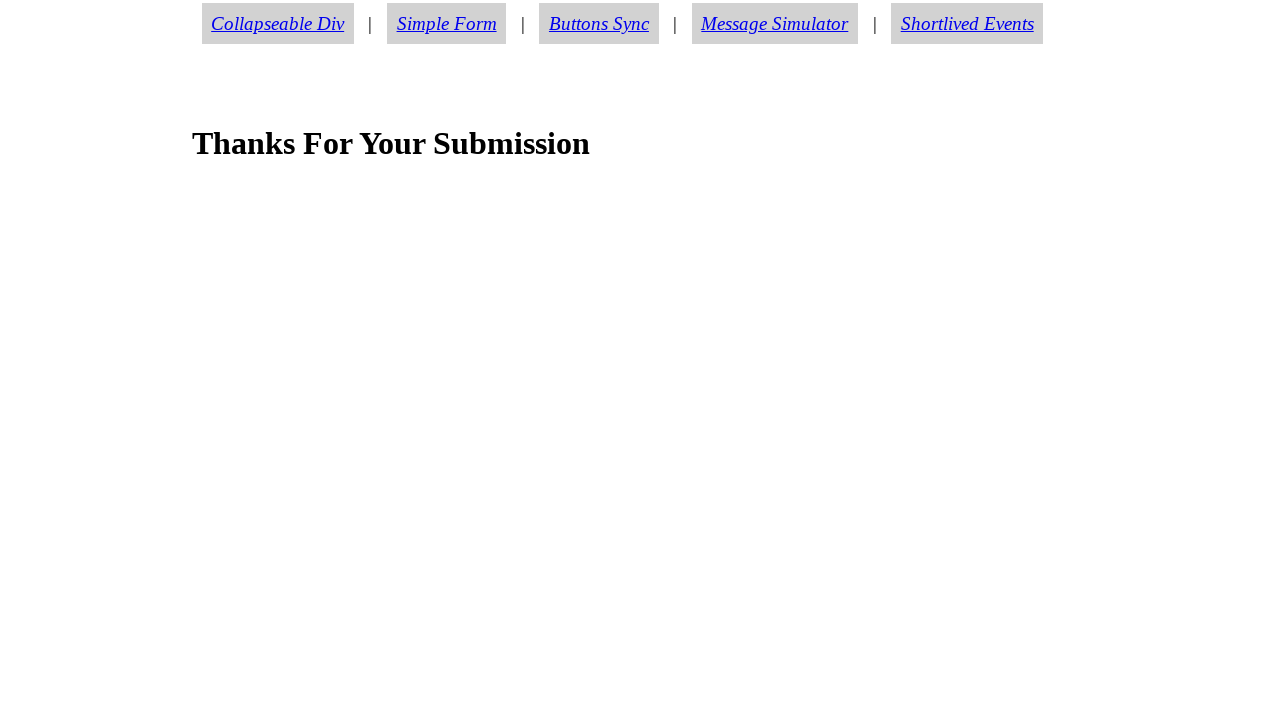

Verified thank you message displays 'Thanks For Your Submission'
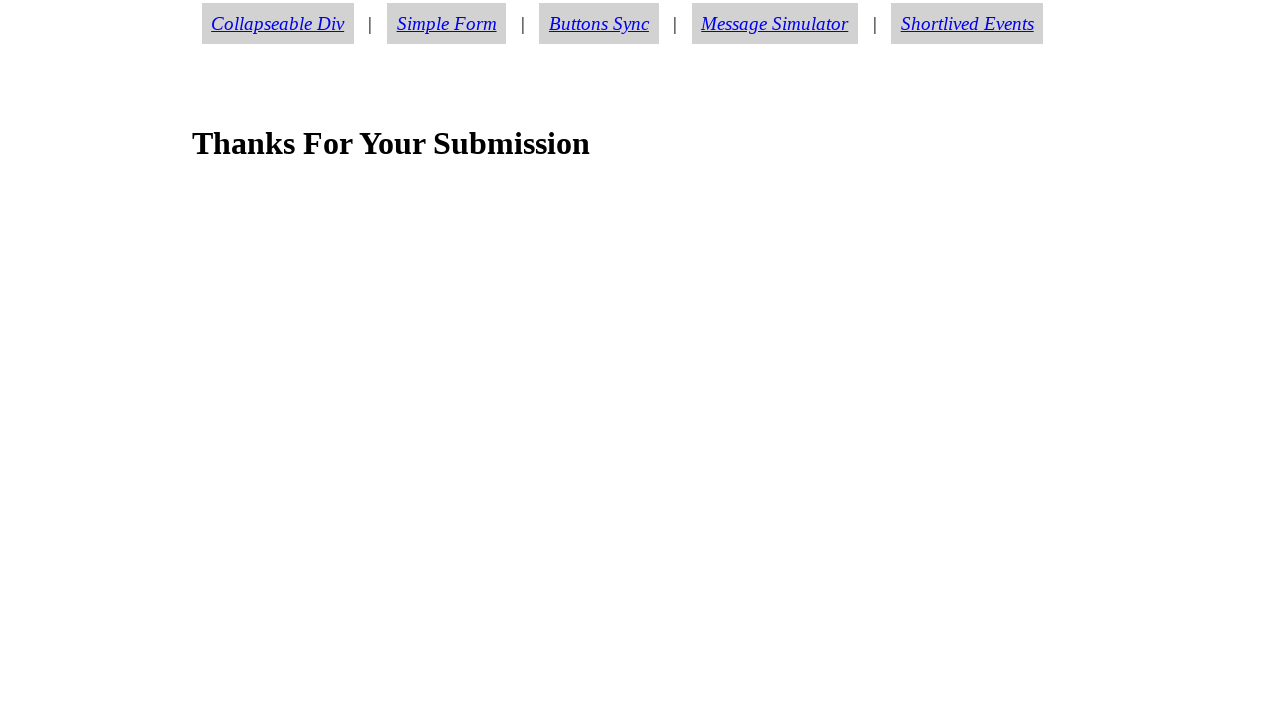

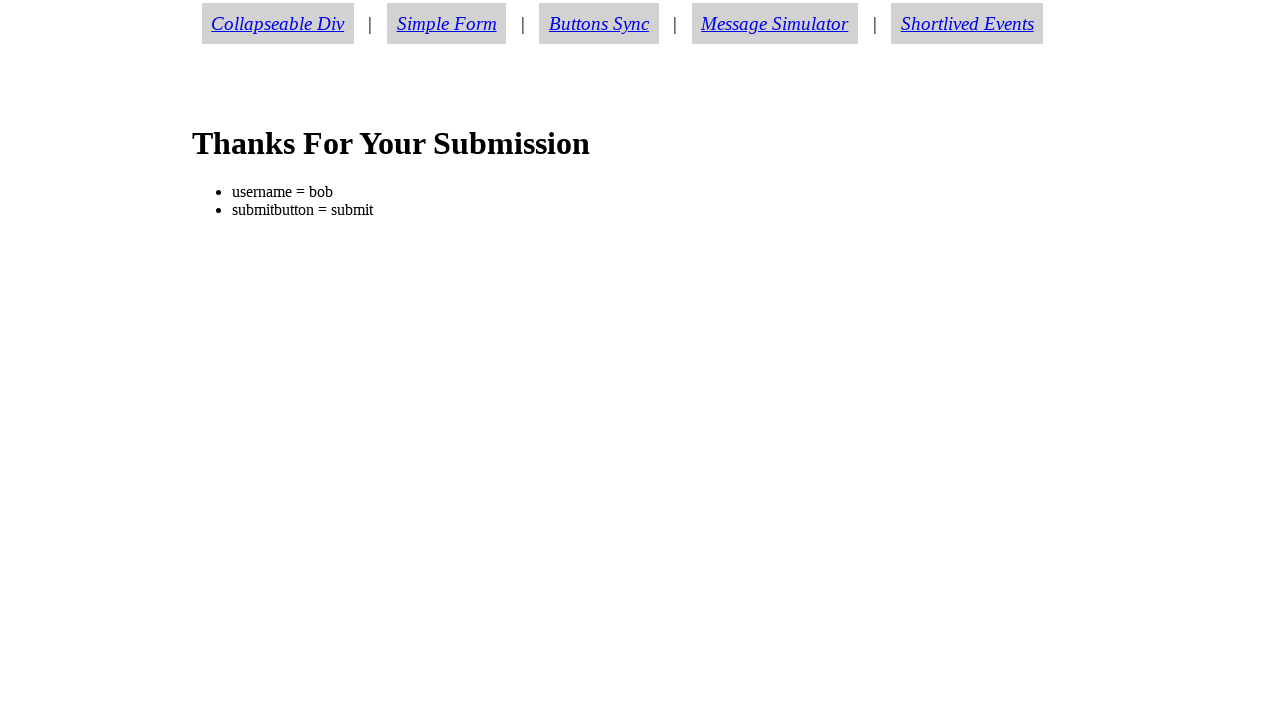